Tests JavaScript Prompt Alert handling by clicking a button that triggers a JS Prompt dialog, entering text into the prompt, accepting it, and verifying the entered text is displayed in the result.

Starting URL: https://automationfc.github.io/basic-form/

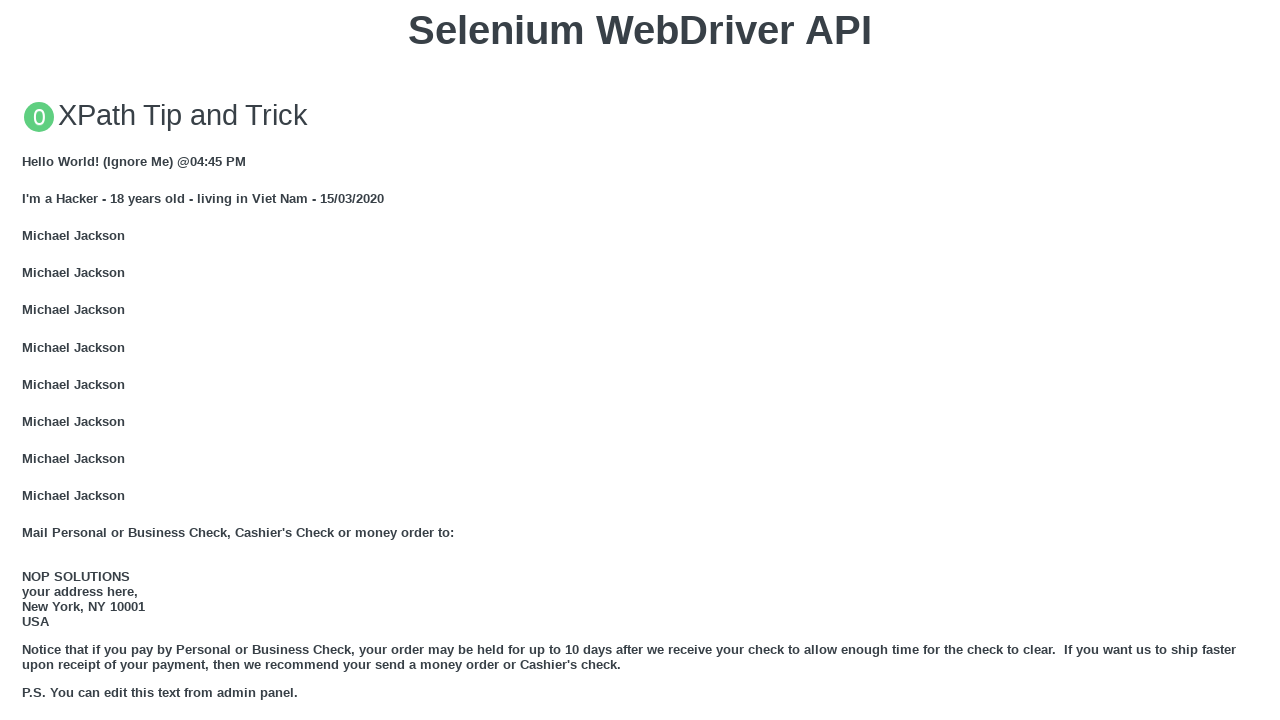

Set up dialog handler to accept prompt with 'SeleniumWebDriver'
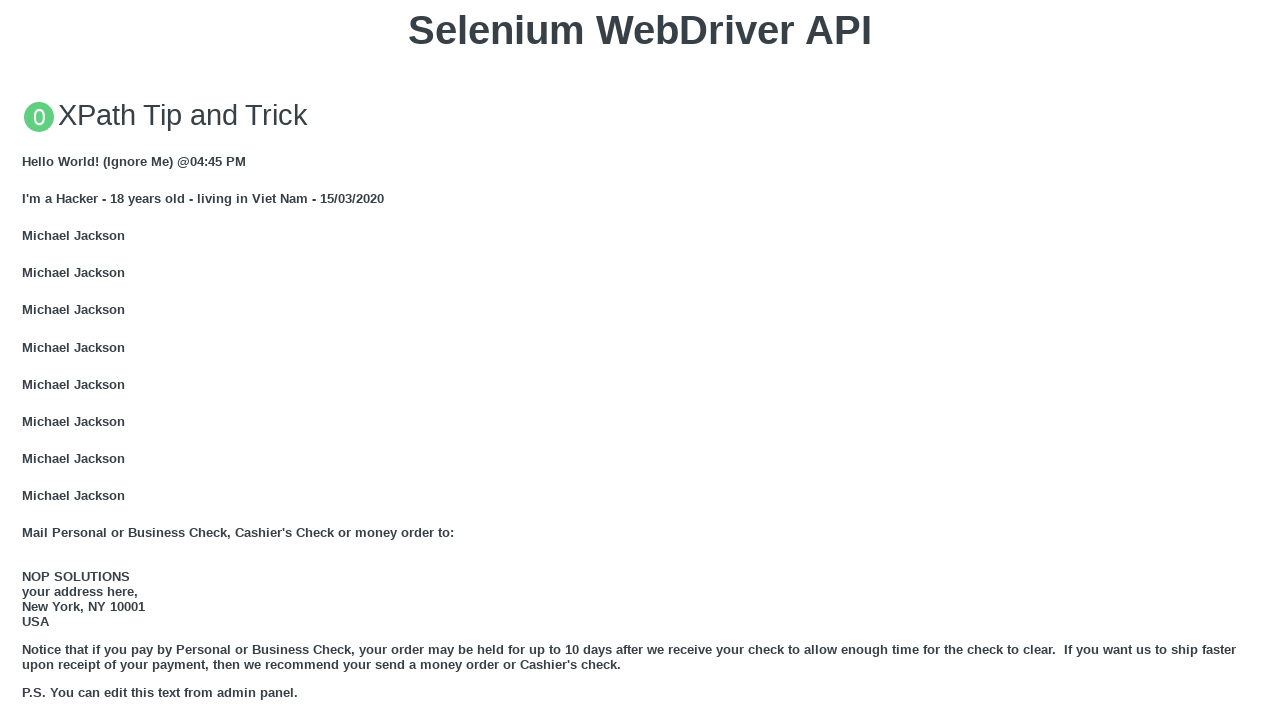

Clicked button to trigger JS Prompt dialog at (640, 360) on xpath=//button[text()='Click for JS Prompt']
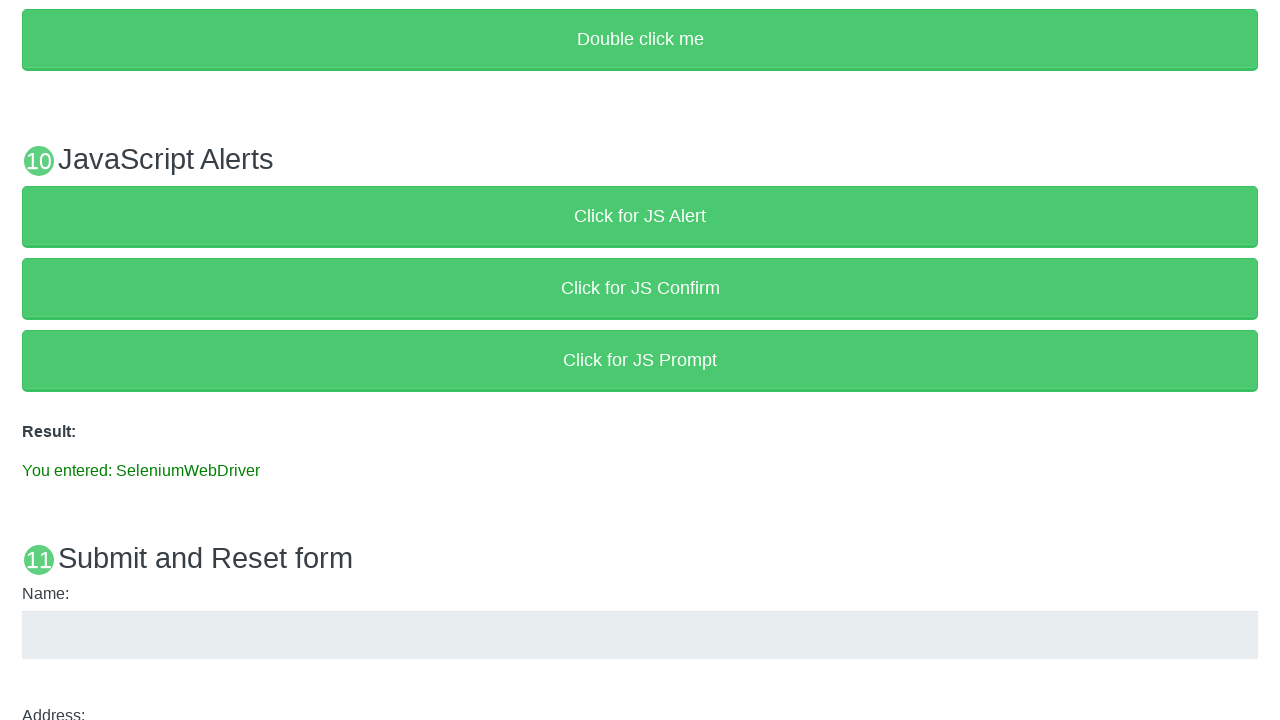

Result message element loaded
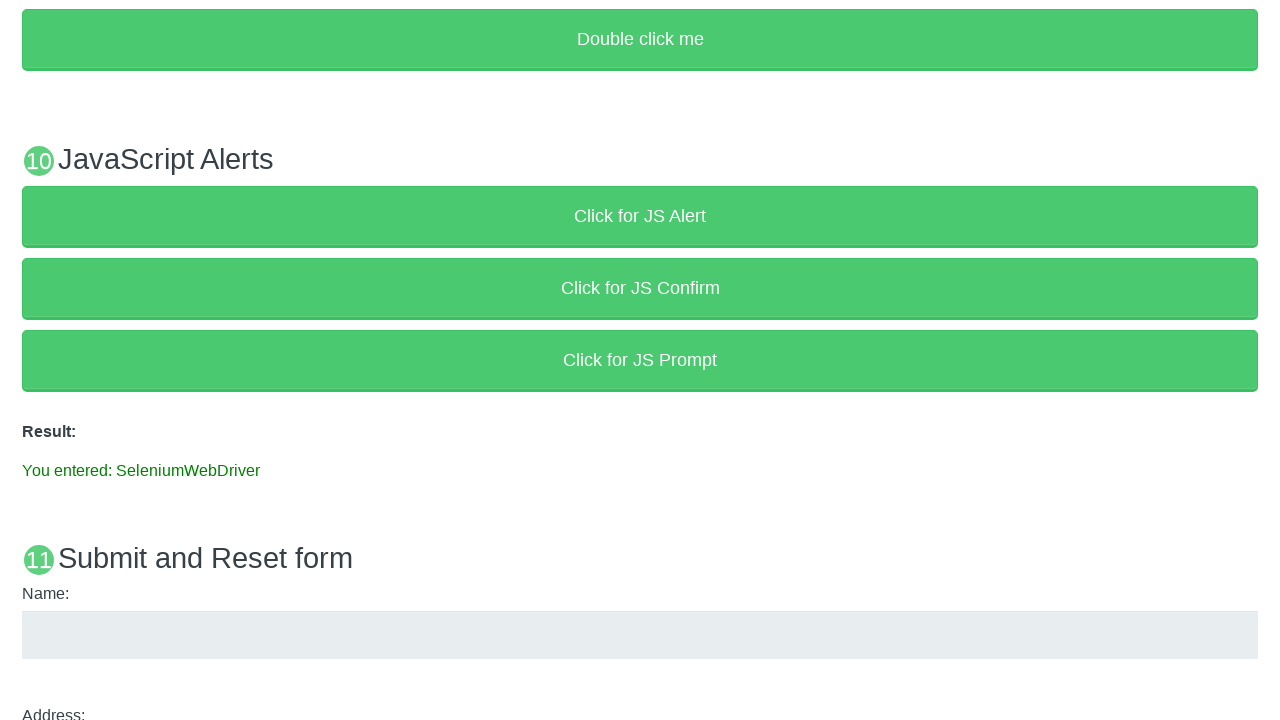

Retrieved result text from page
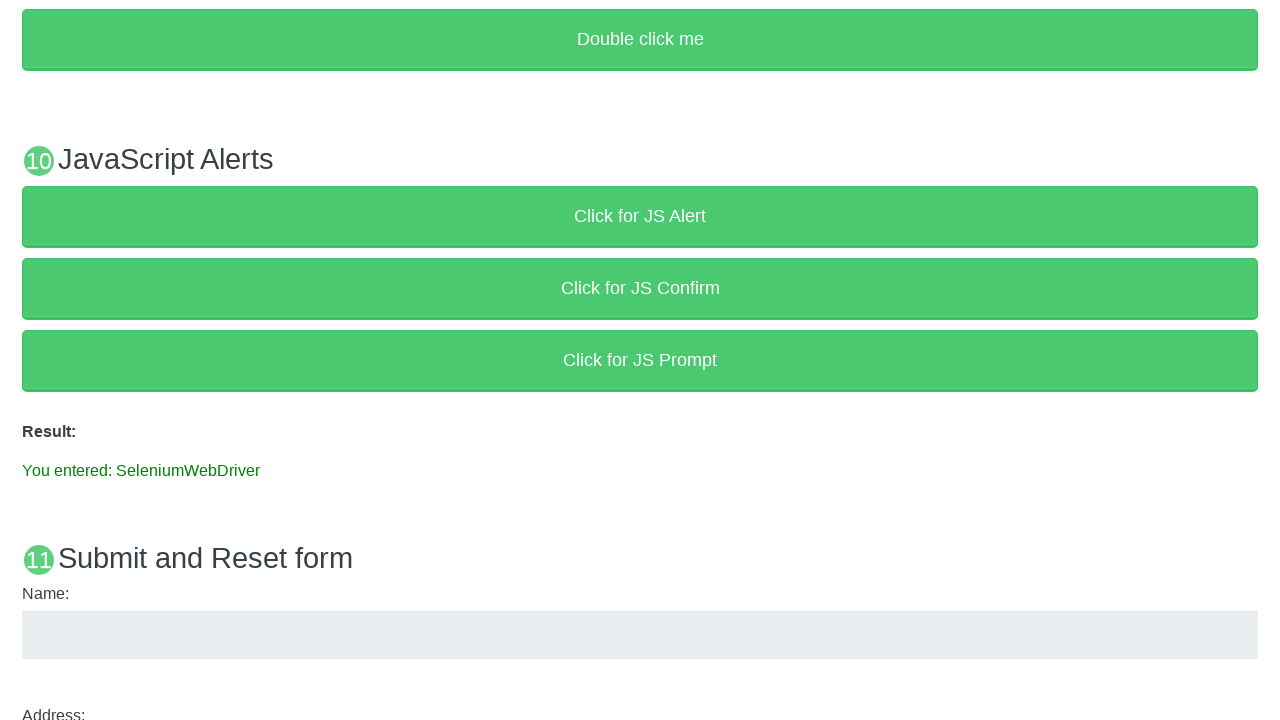

Verified result text matches entered keyword 'SeleniumWebDriver'
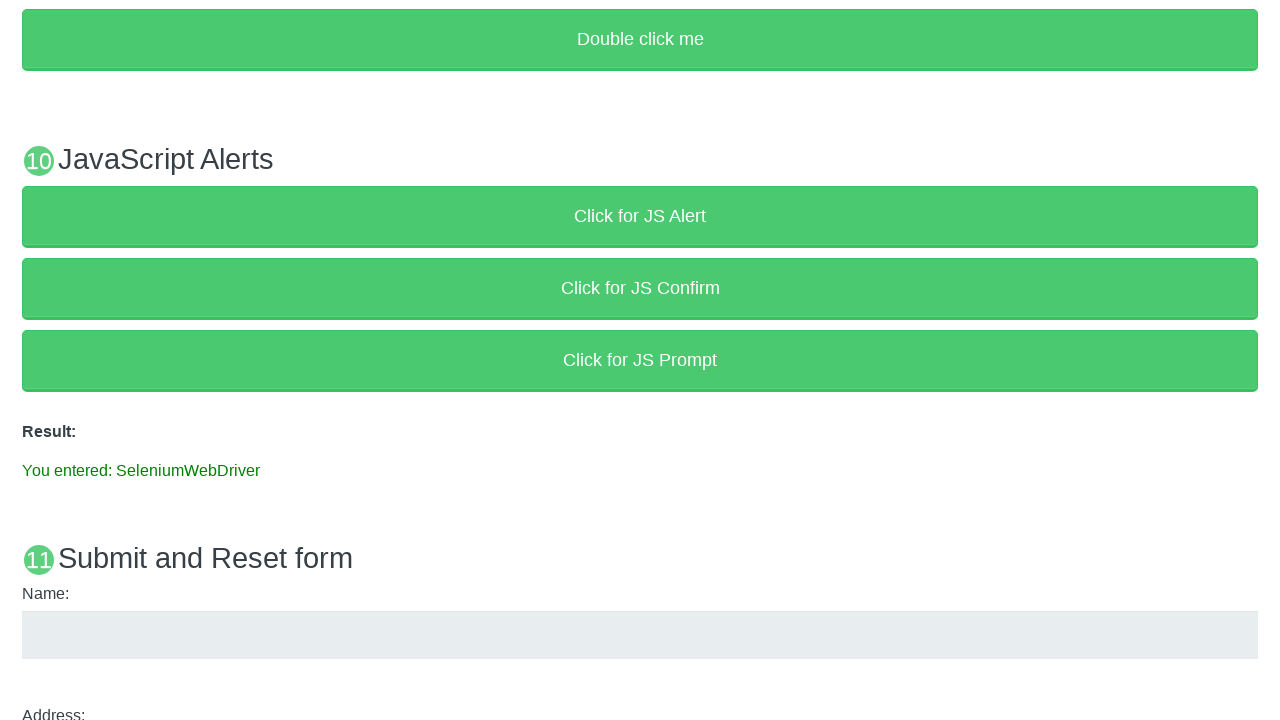

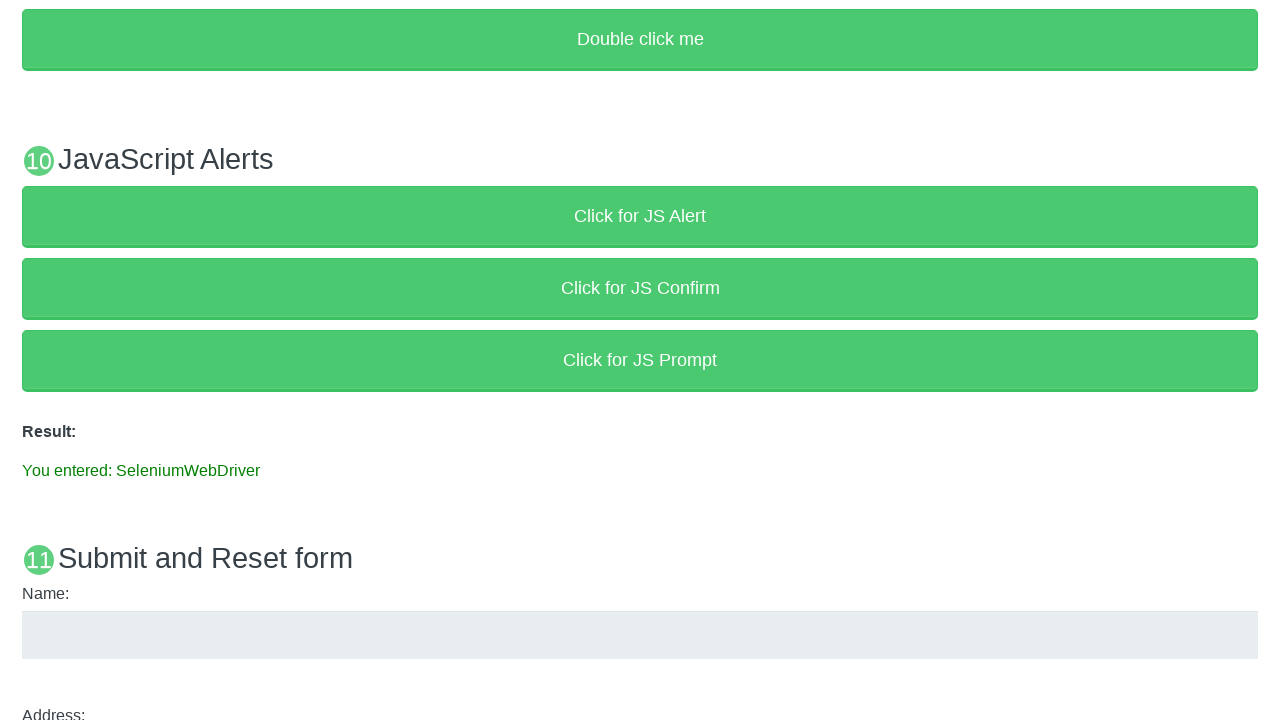